Fills out a practice form by entering first name, last name, selecting gender, experience level, profession, and automation tool

Starting URL: https://www.techlistic.com/p/selenium-practice-form.html

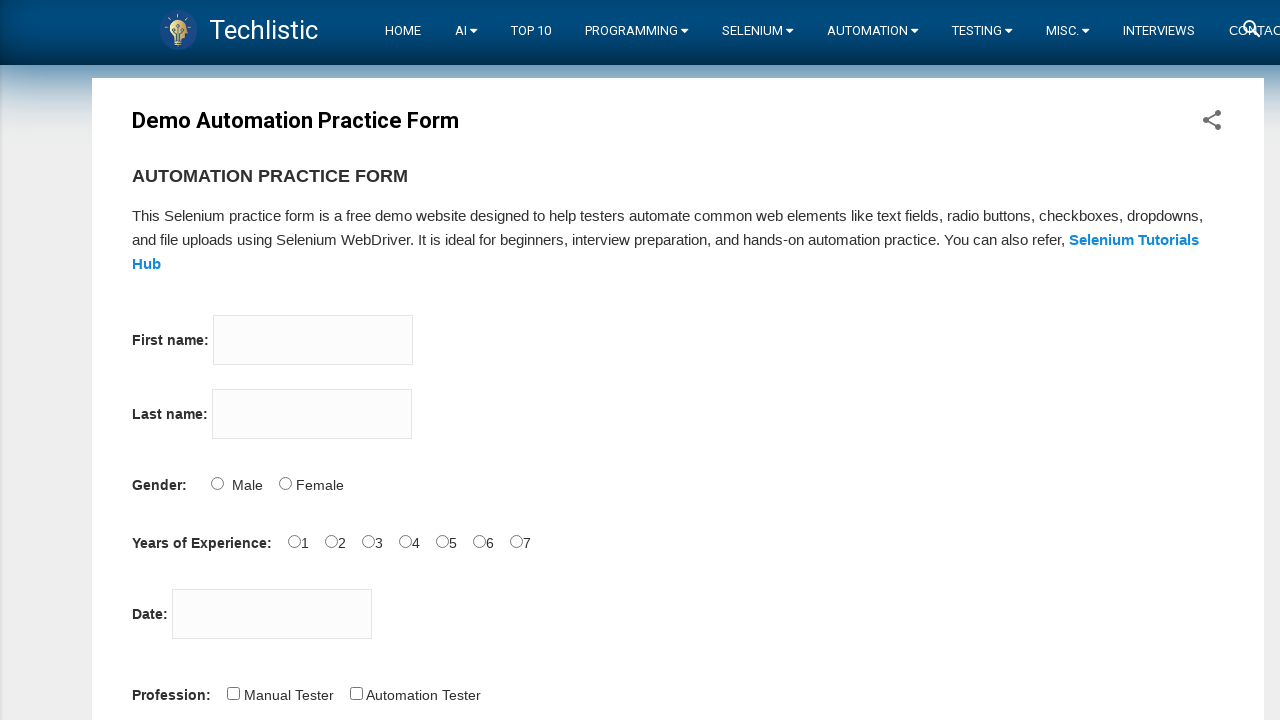

Filled first name field with 'Bayramgul' on input[name='firstname']
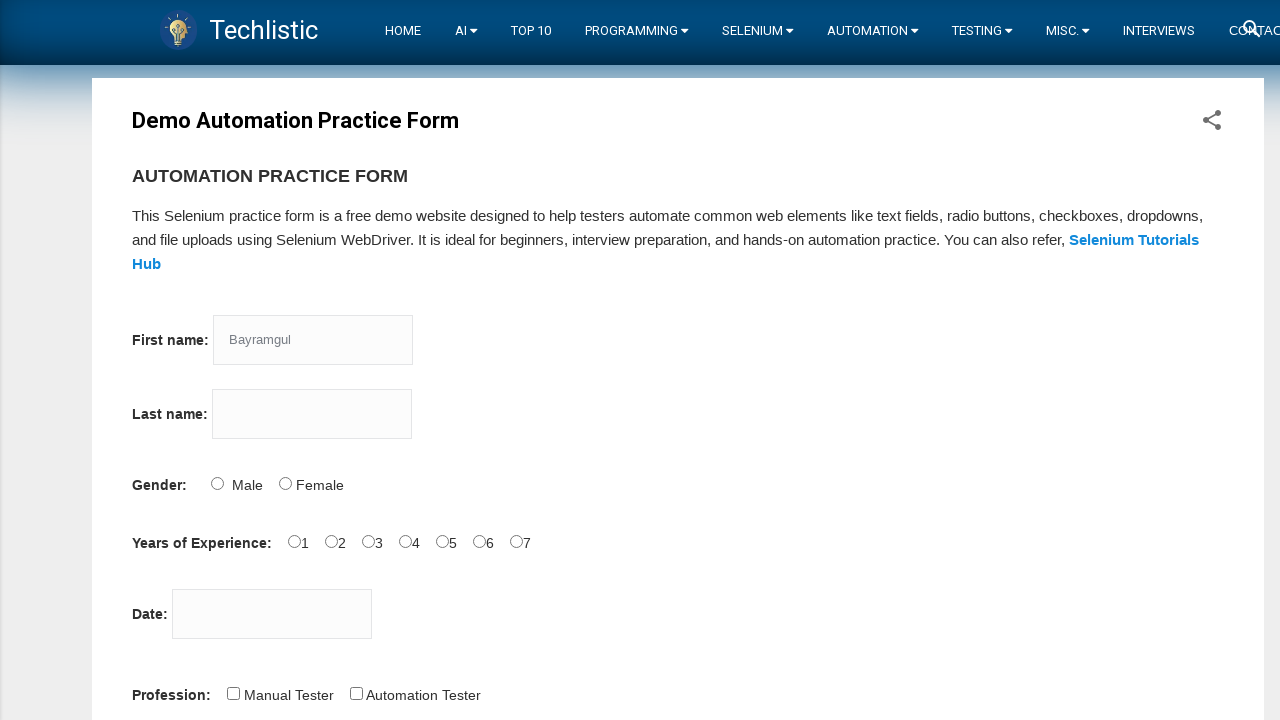

Filled last name field with 'Atageldiyeva' on input[name='lastname']
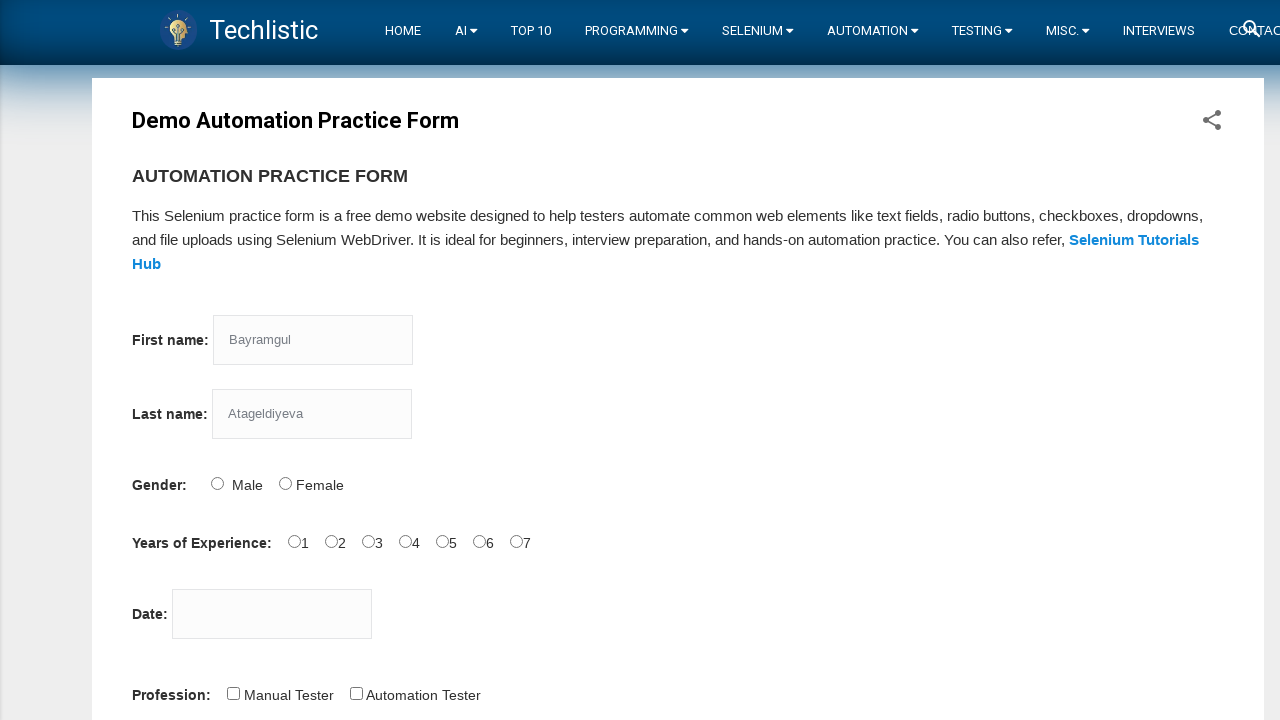

Located Female gender radio button
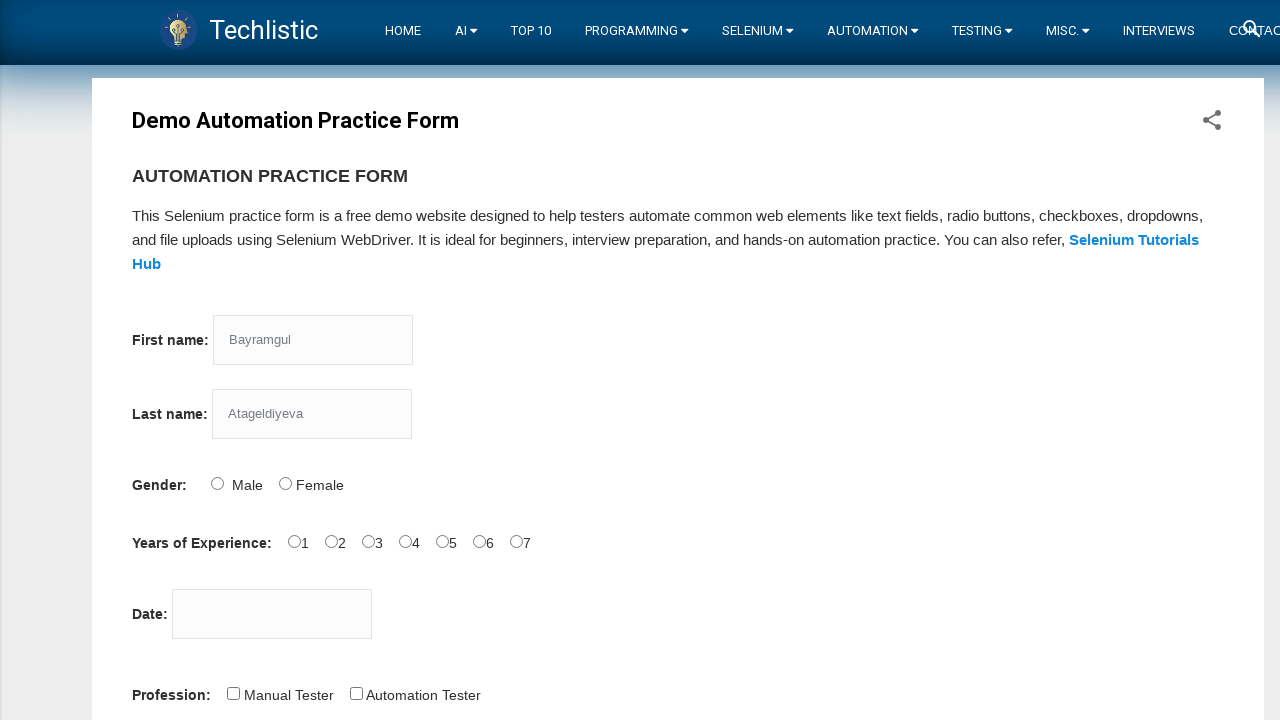

Selected Female gender radio button at (285, 483) on input#sex-1
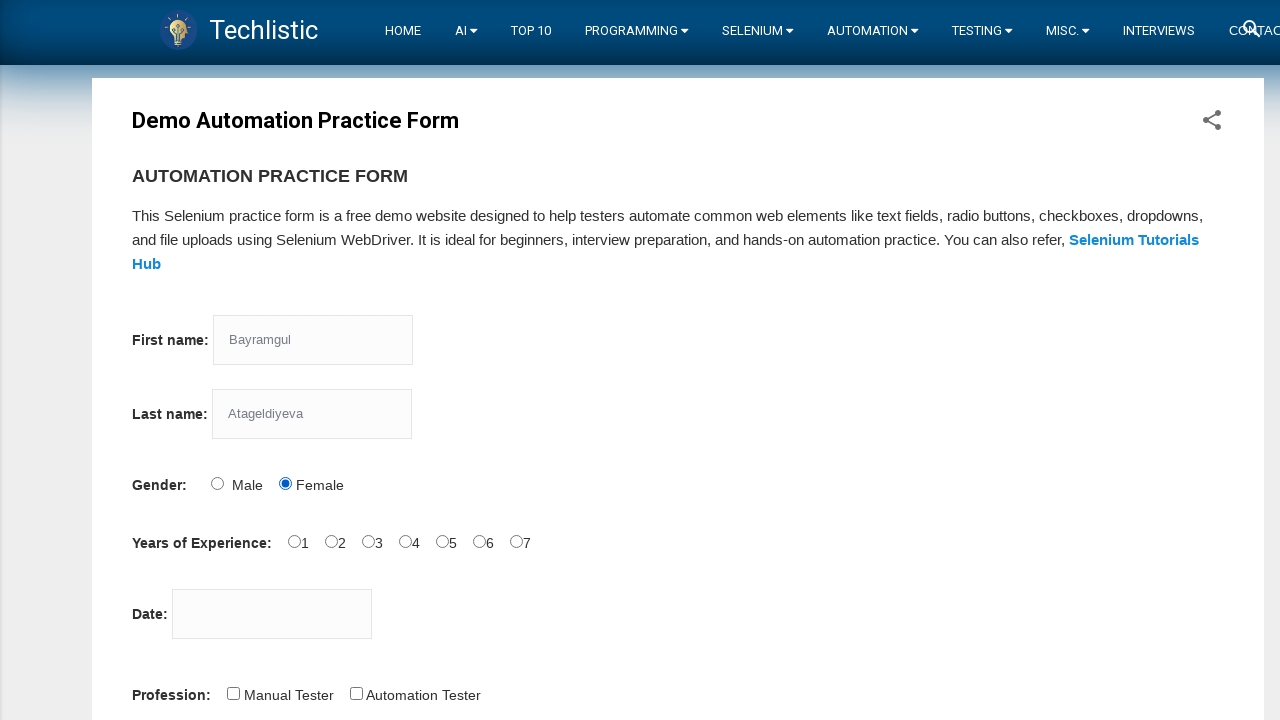

Located experience level radio buttons
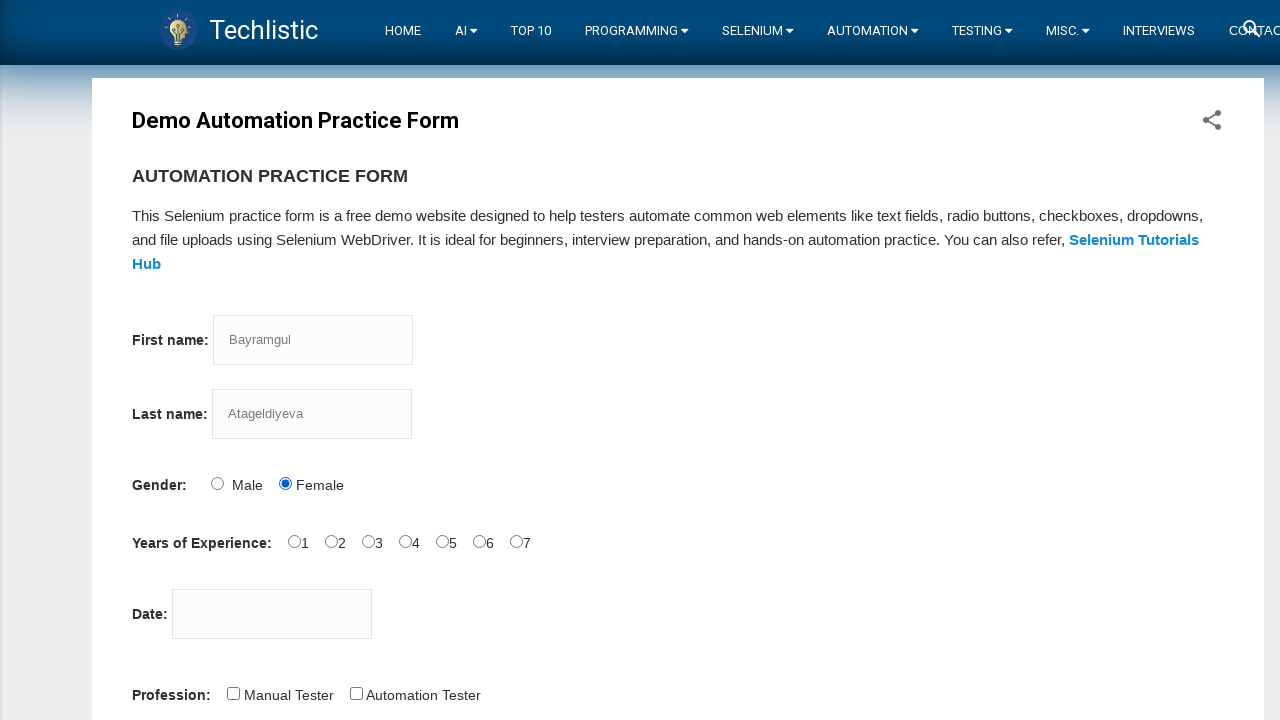

Selected 7 years experience level at (516, 541) on input[name='exp'] >> nth=6
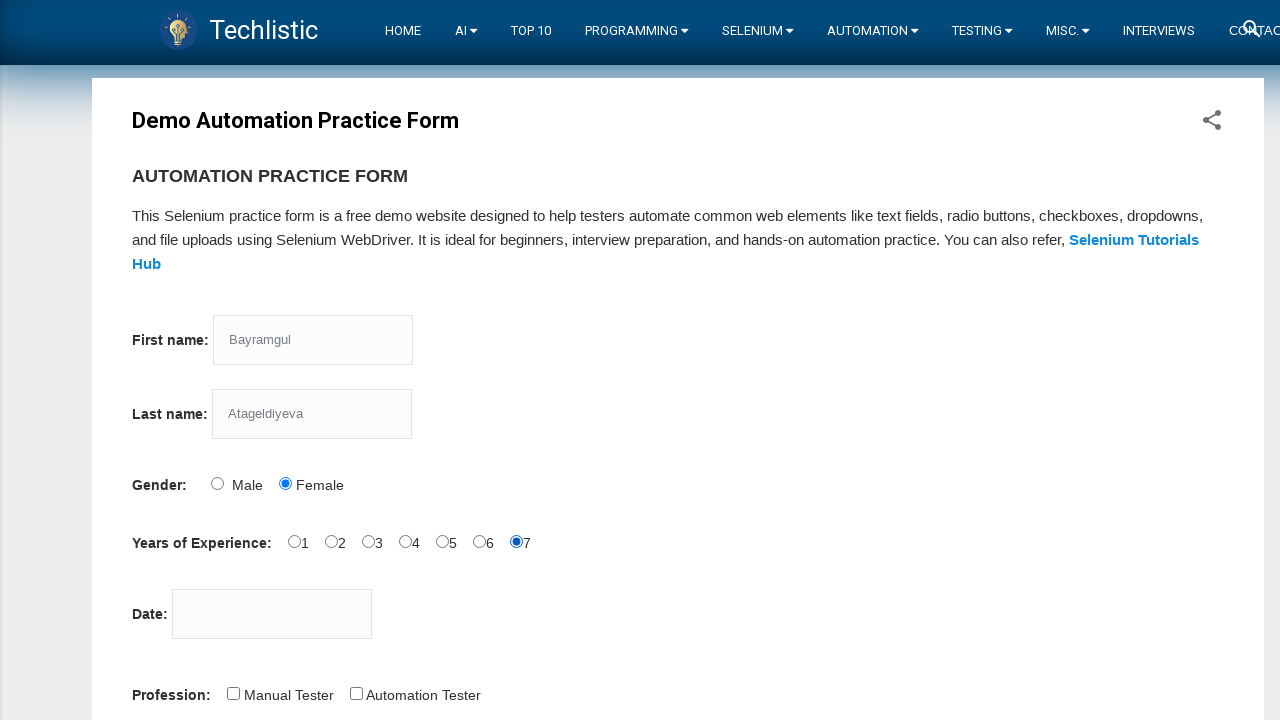

Located Manual Tester profession checkbox
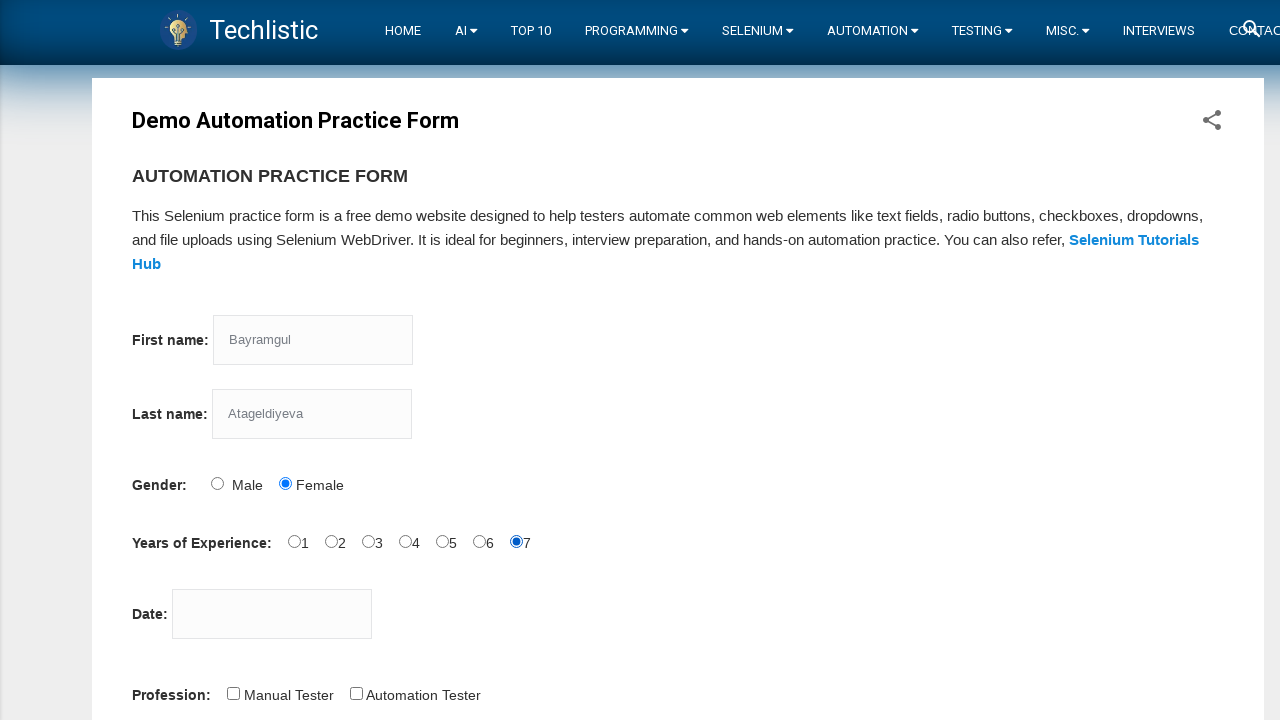

Selected Manual Tester profession checkbox at (356, 693) on input#profession-1
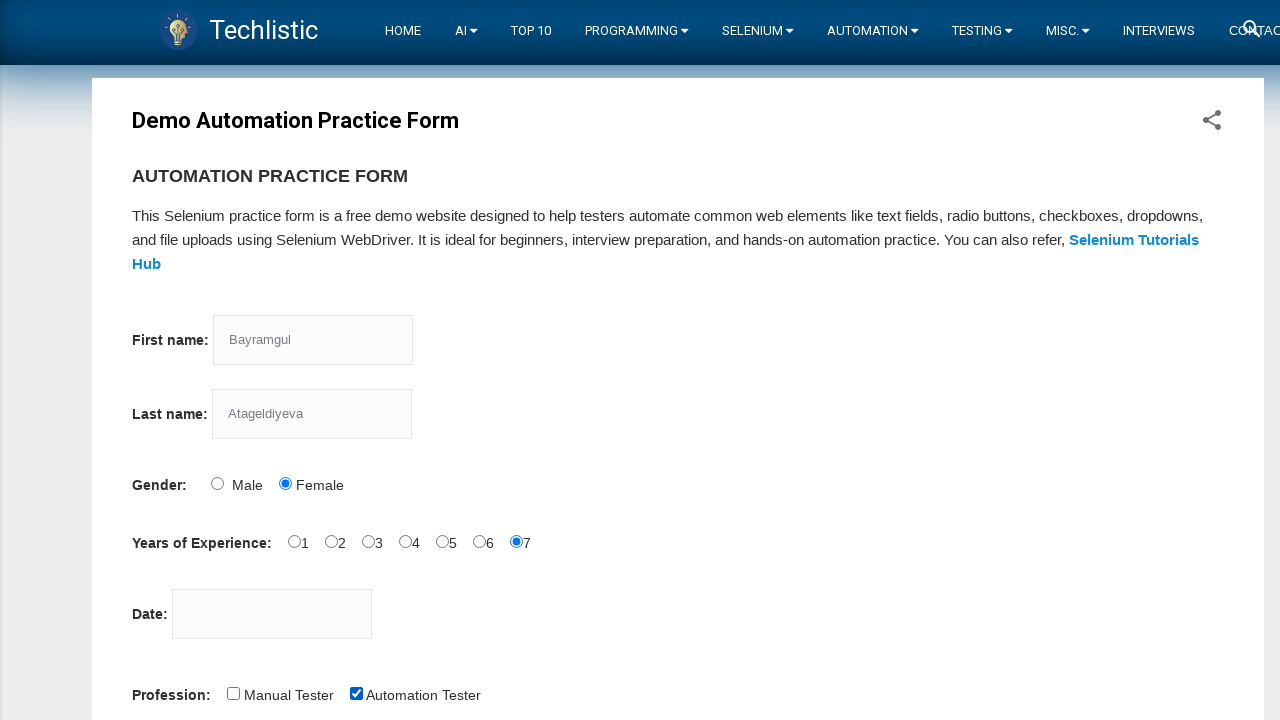

Located automation tool checkboxes
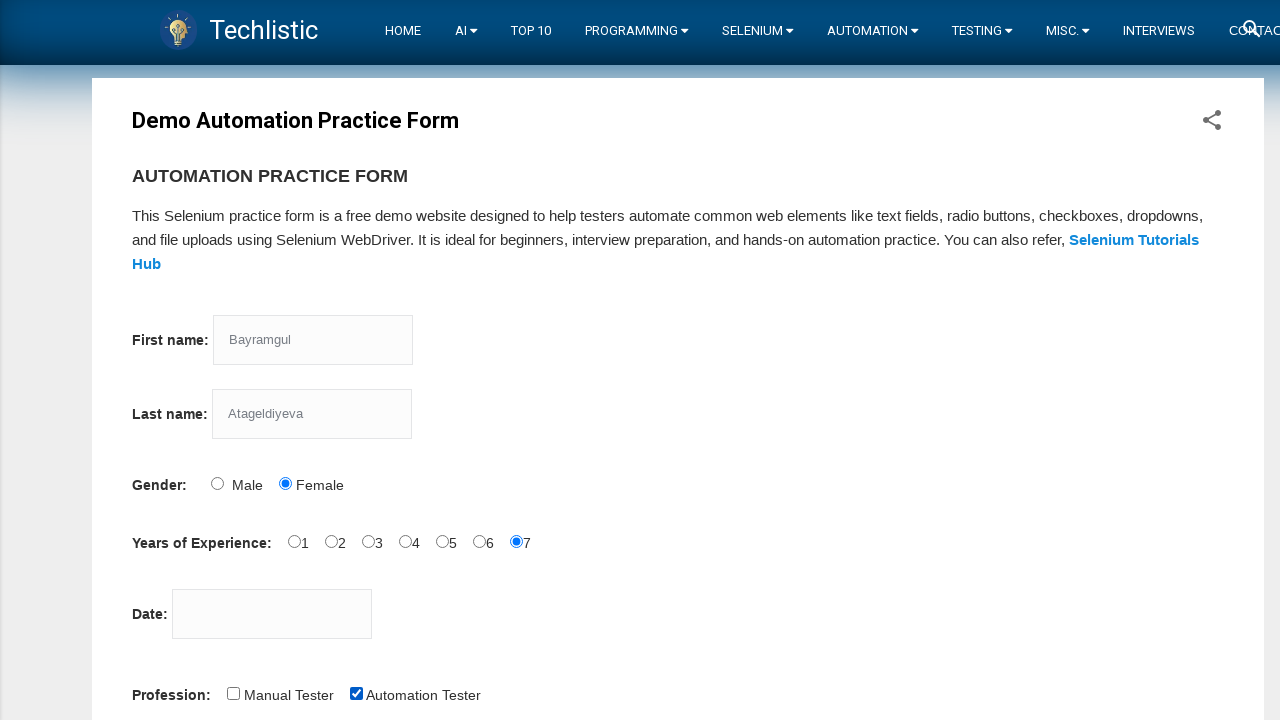

Selected Selenium Webdriver automation tool checkbox at (446, 360) on input[name='tool'] >> nth=2
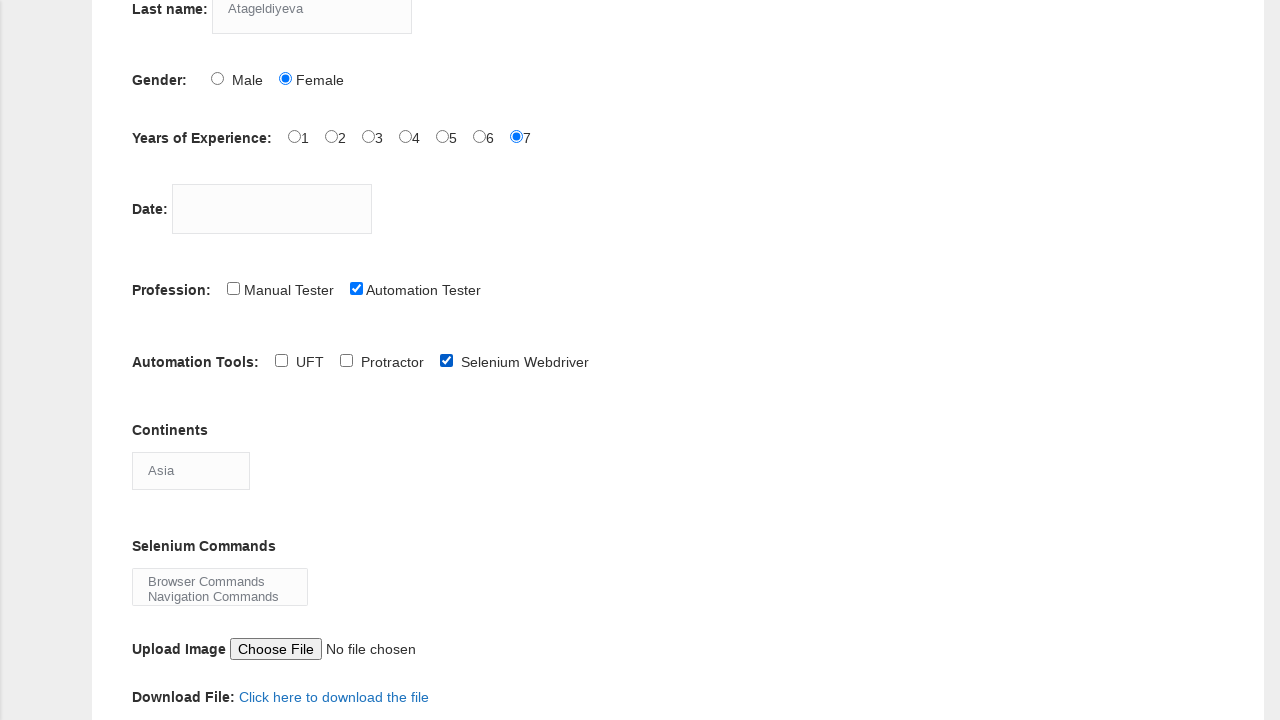

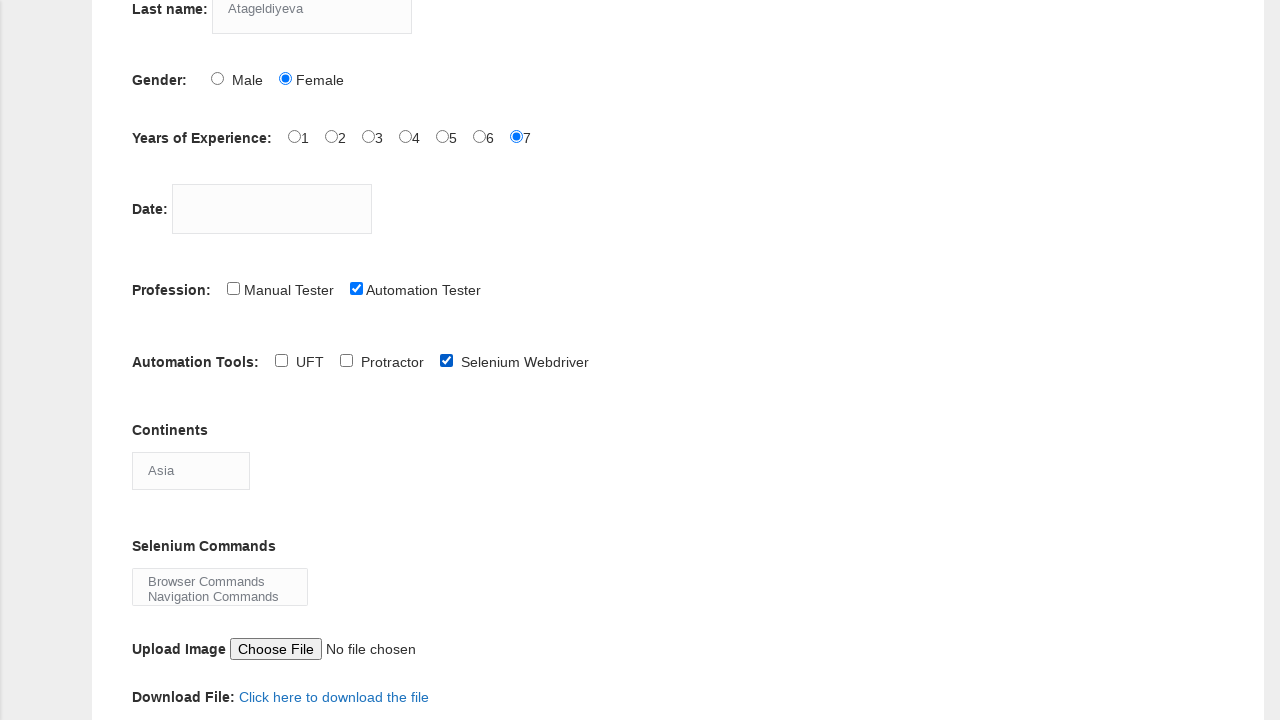